Tests setting a date value in a datetime component on the 12306 train booking website using JavaScript to directly set the input value.

Starting URL: https://www.12306.cn/index/

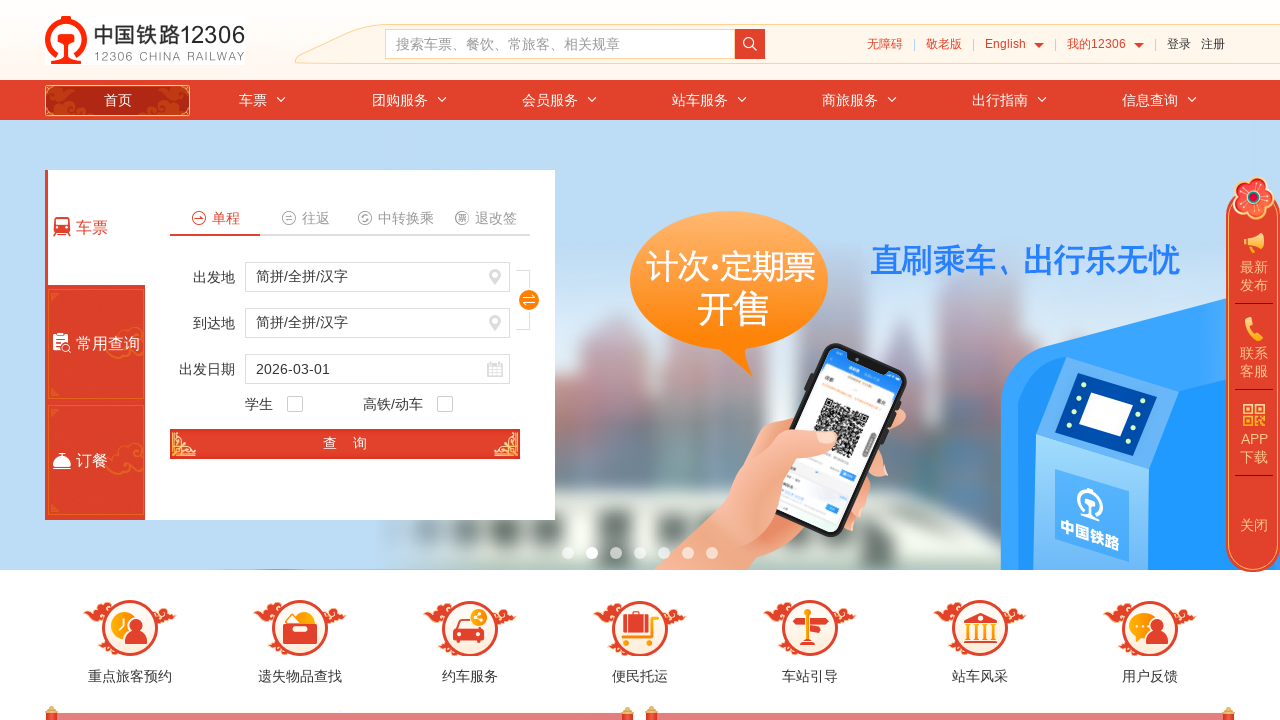

Waited for page to load with networkidle state
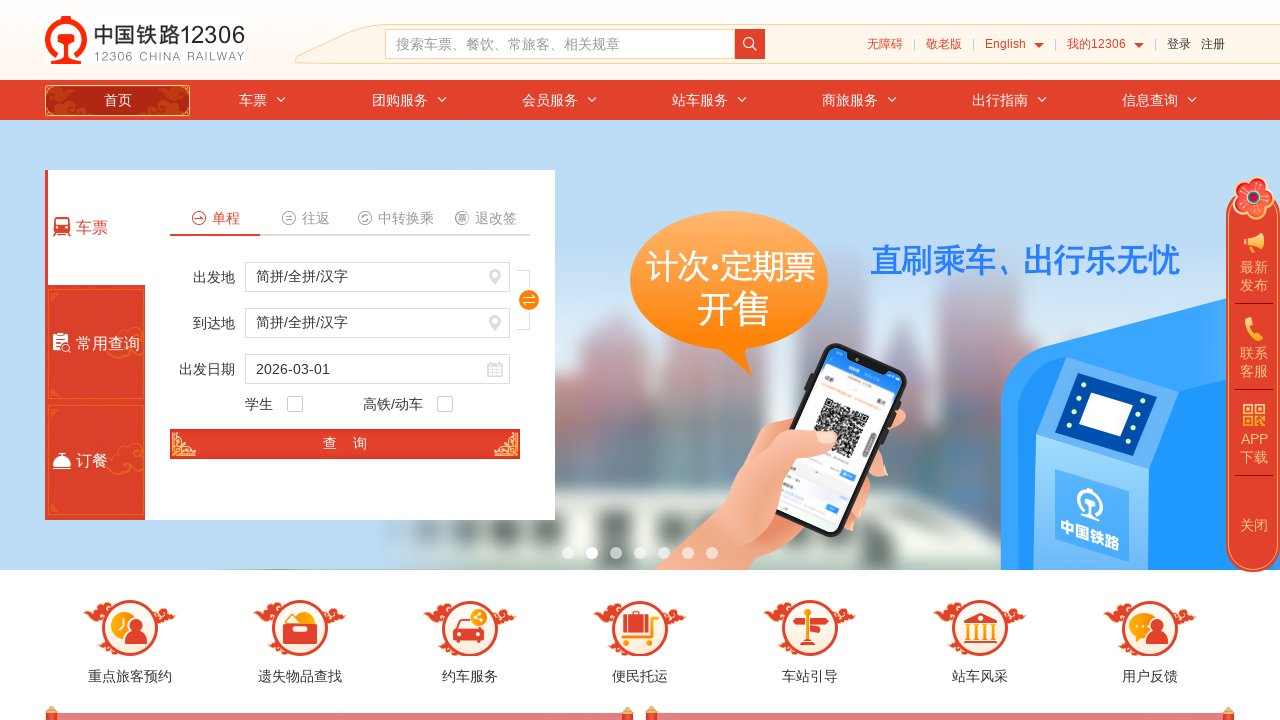

Set train_date input value to '2024-12-15' using JavaScript
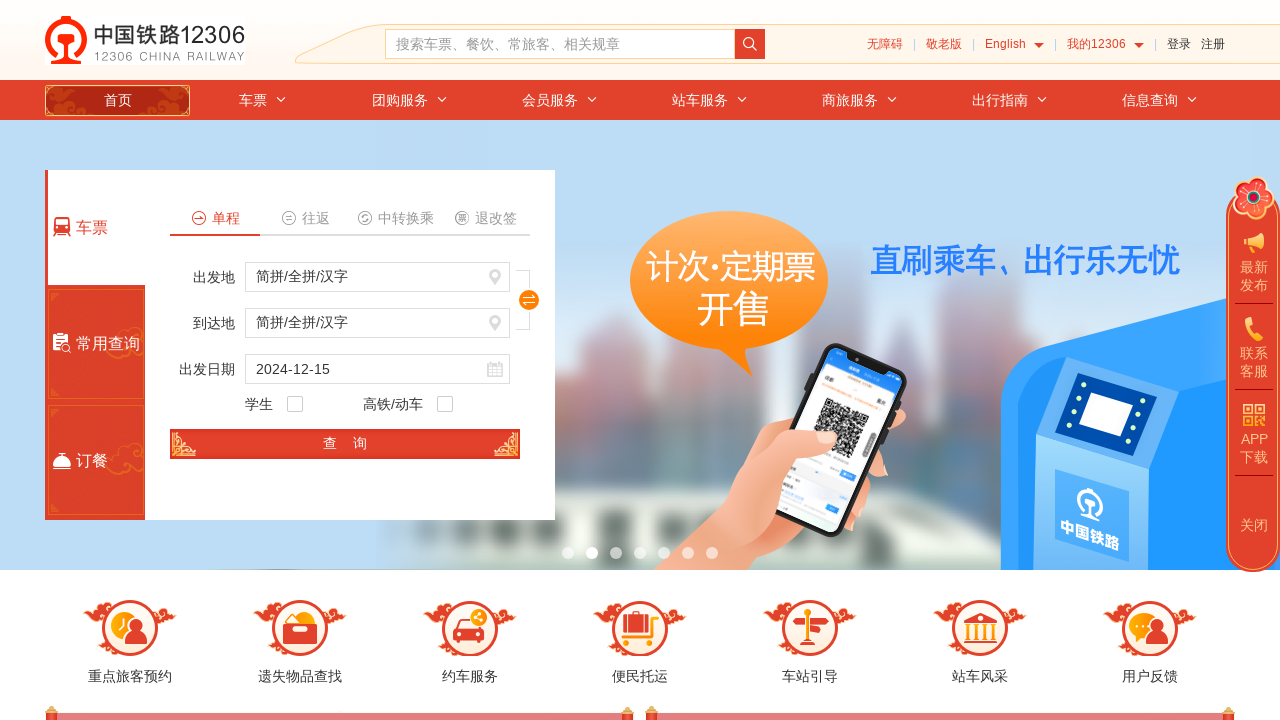

Waited 1000ms to verify date value was set
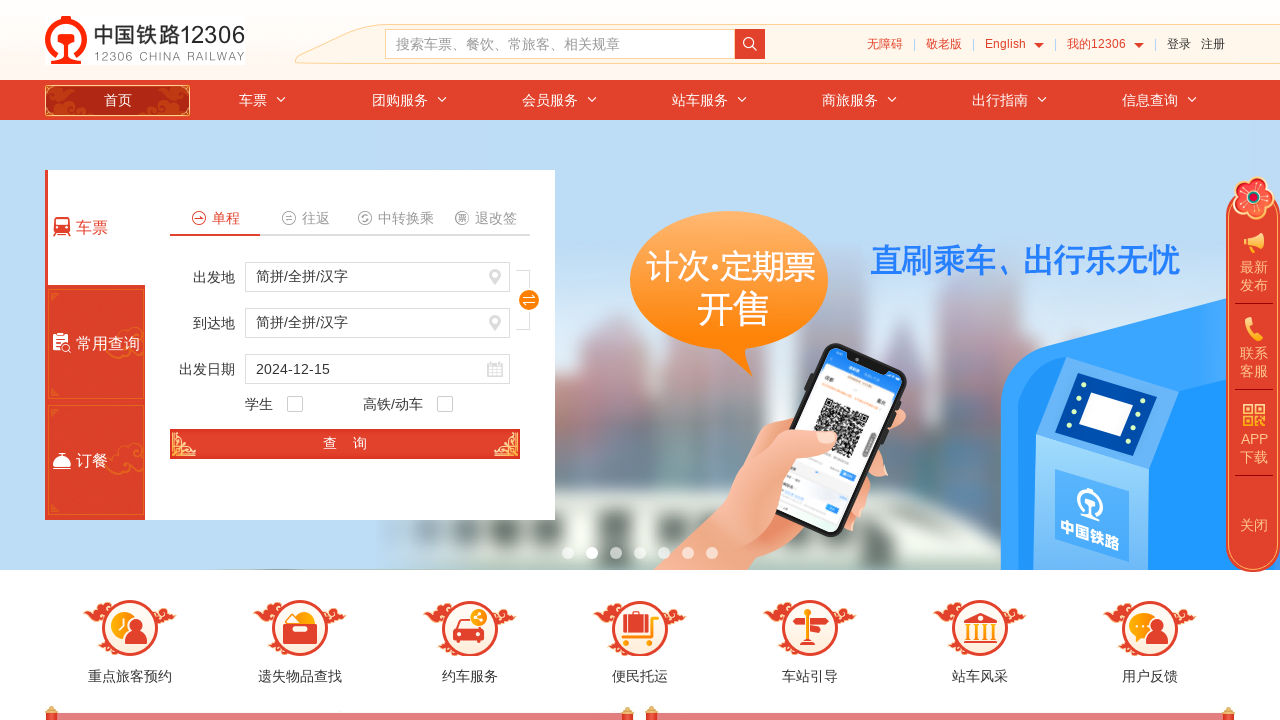

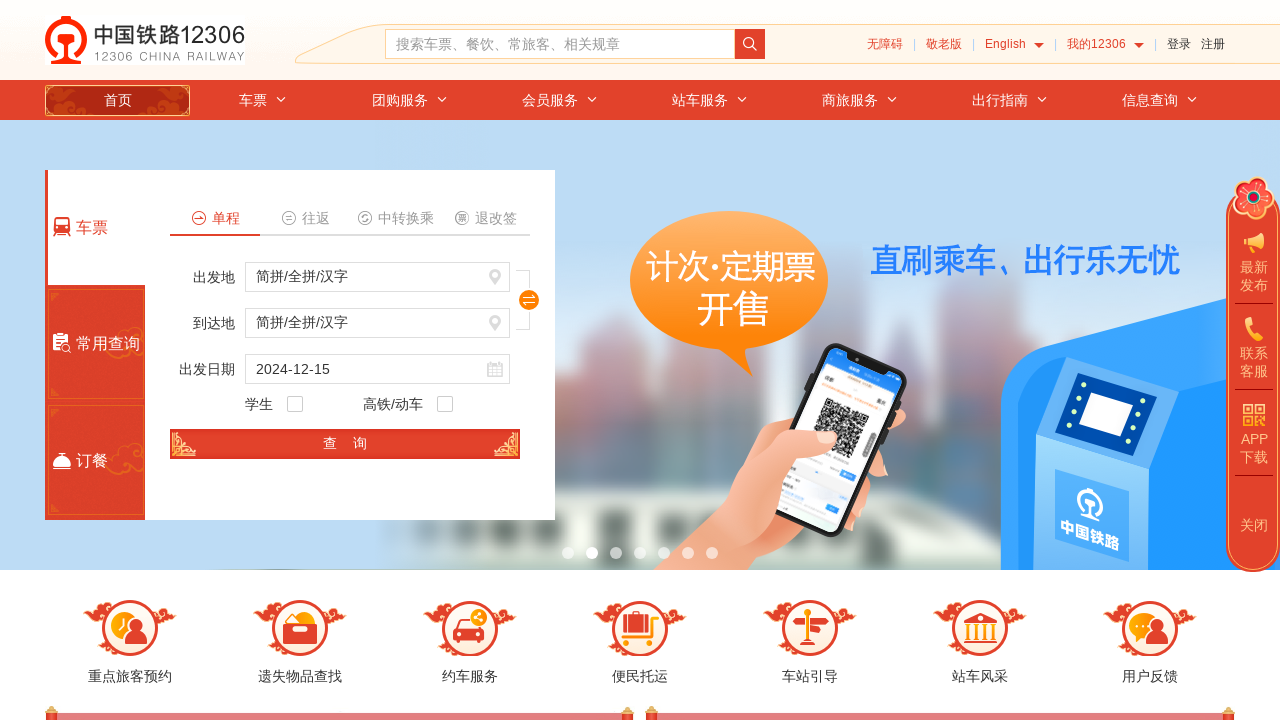